Tests uploading a file using the file input and submitting the form

Starting URL: https://bonigarcia.dev/selenium-webdriver-java/web-form.html

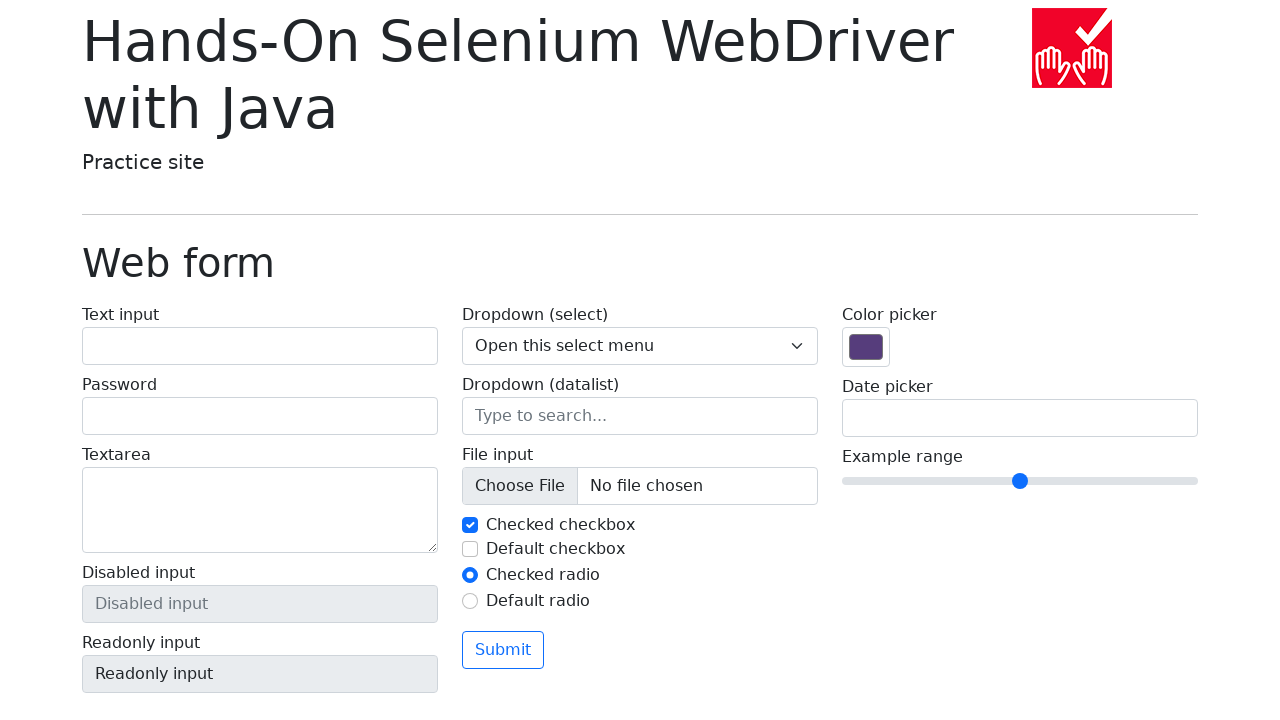

Created temporary file with test content
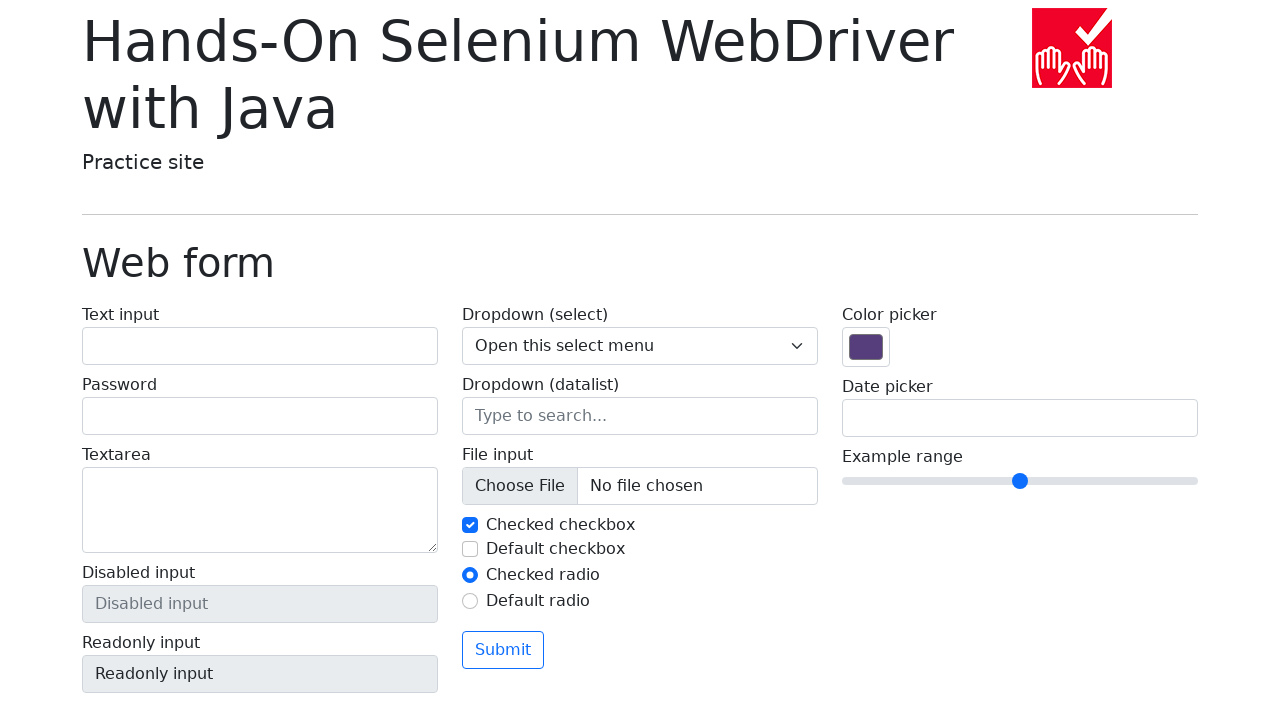

Selected file for upload using file input field
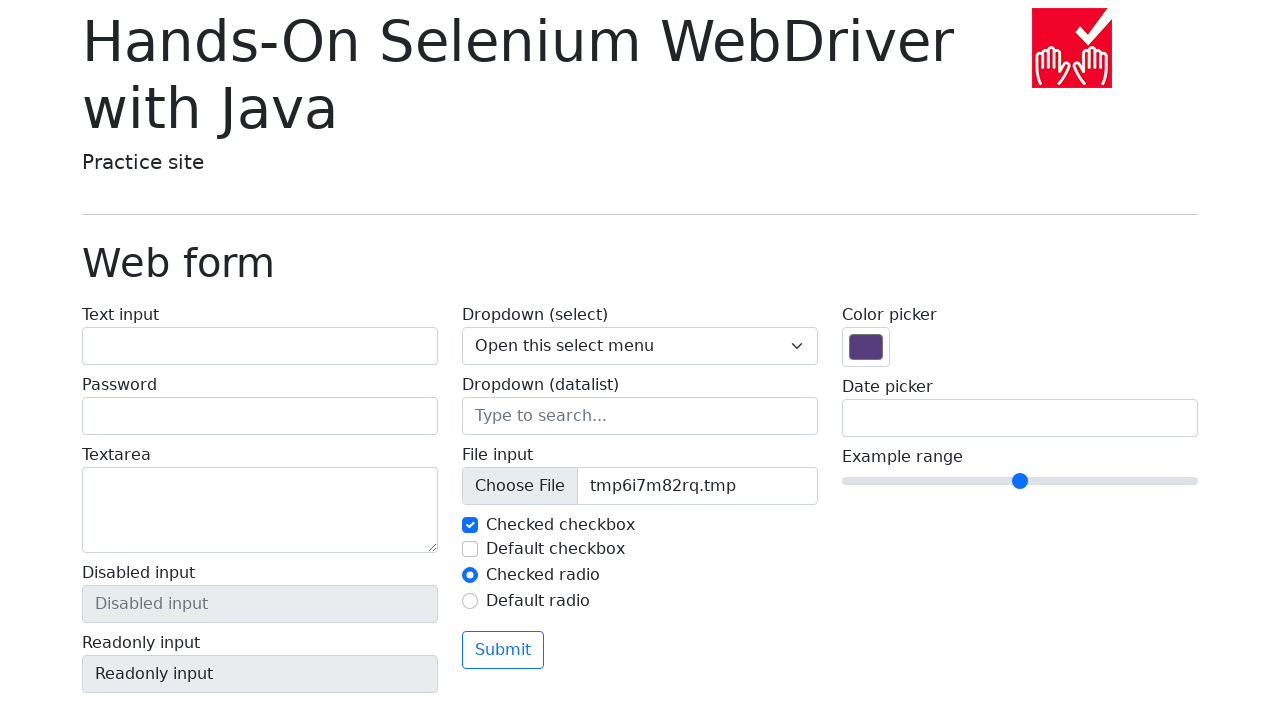

Clicked submit button to upload the file at (503, 650) on form >> button[type='submit']
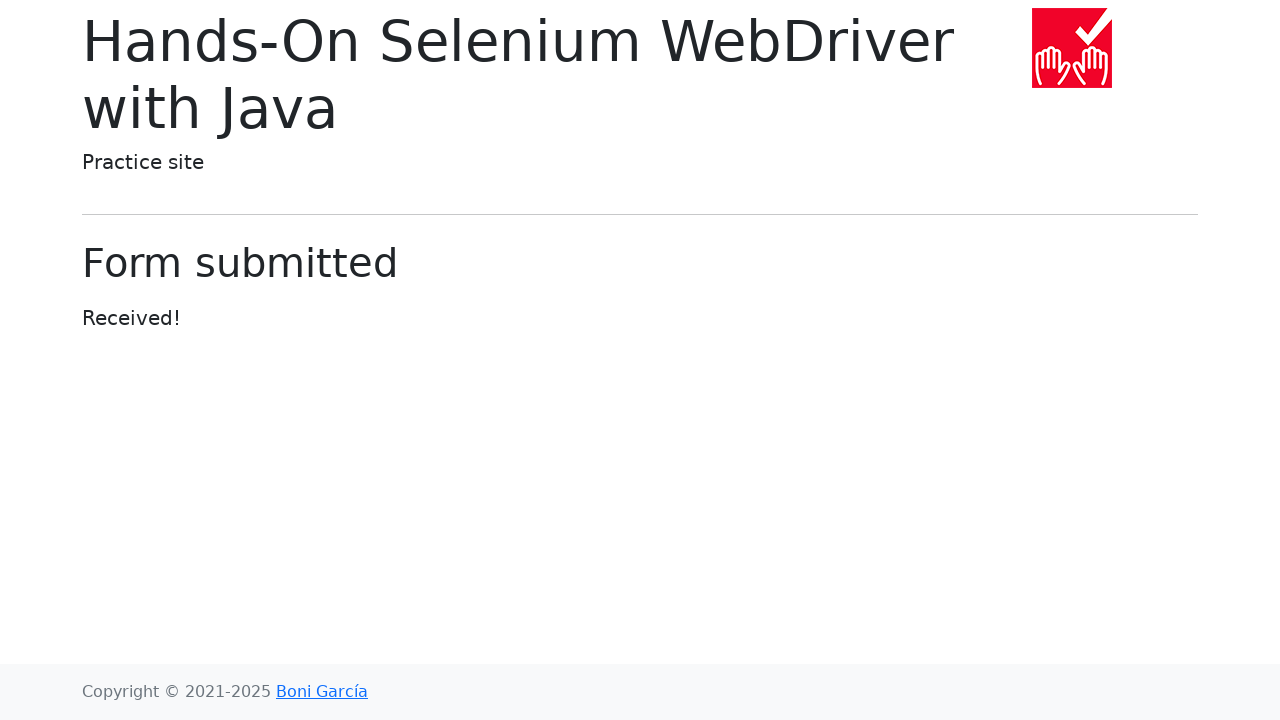

Verified navigation occurred after form submission
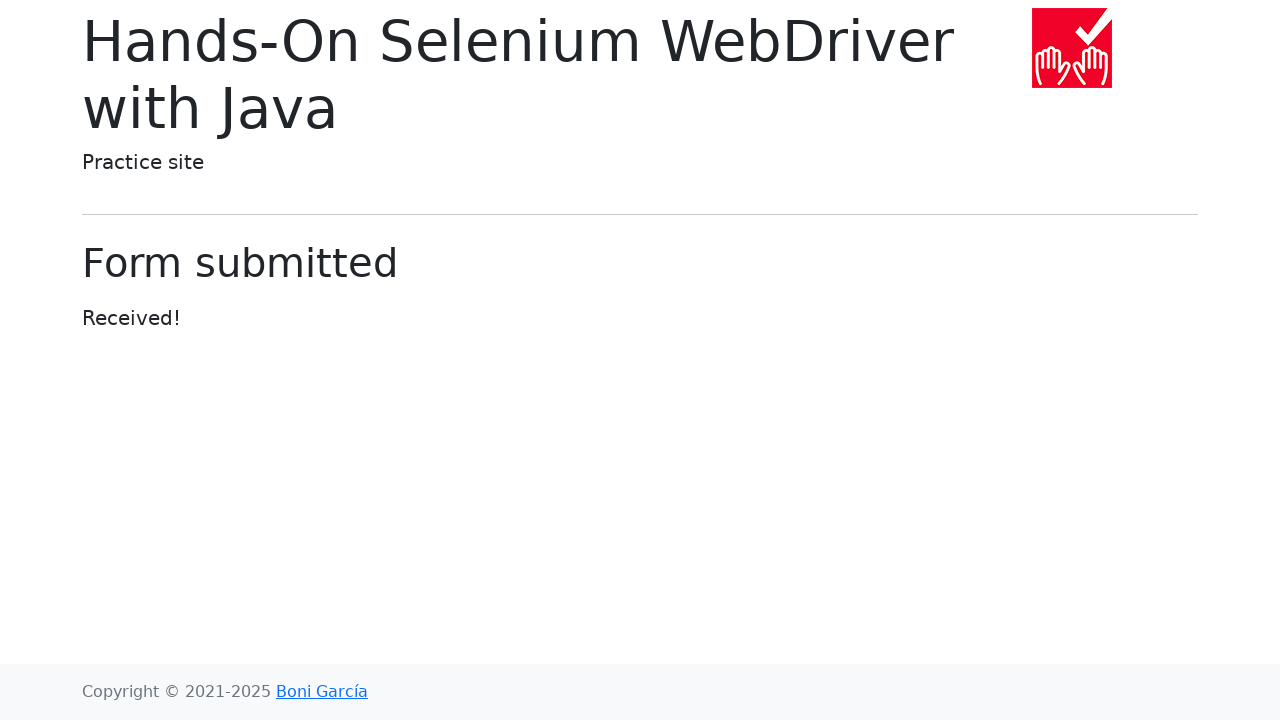

Cleaned up temporary file
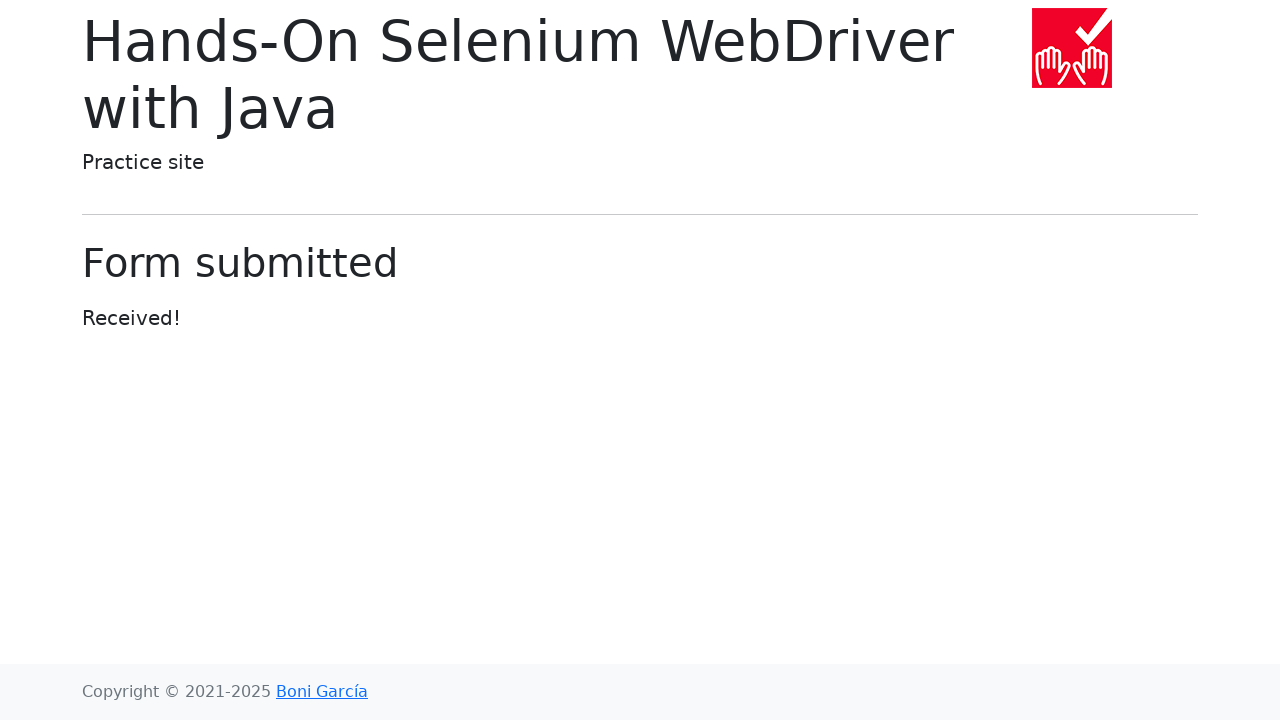

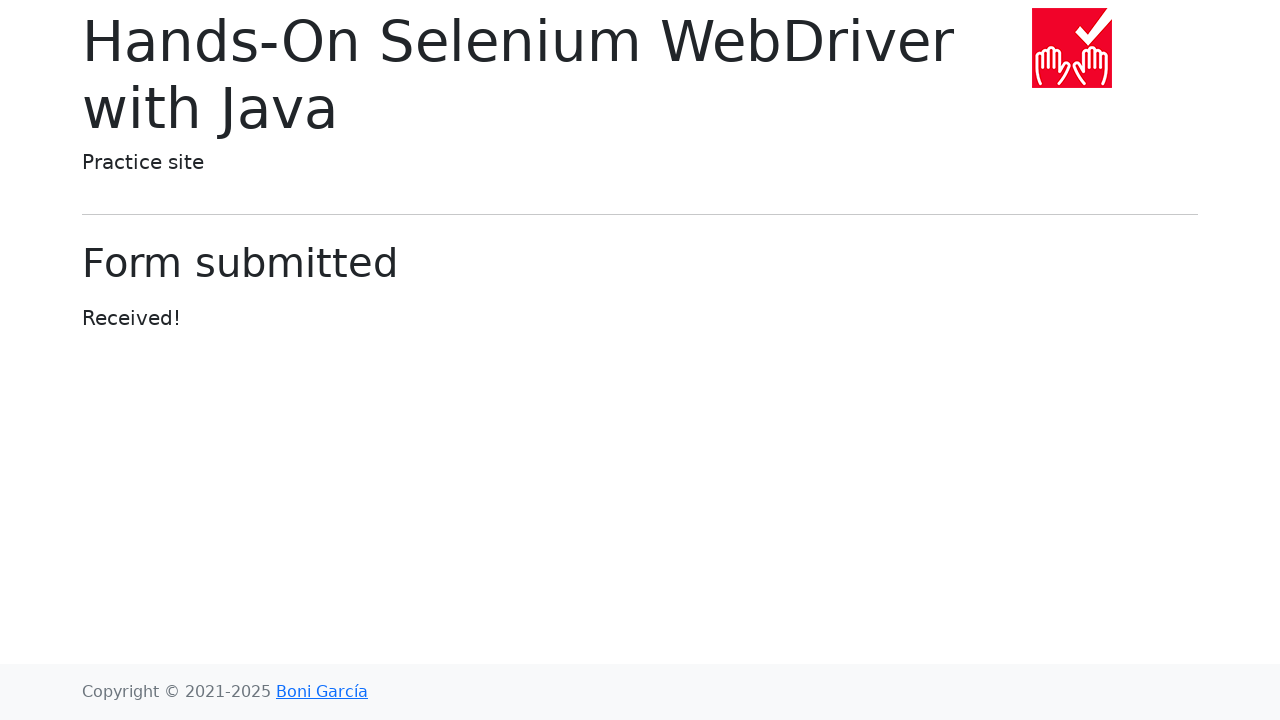